Tests checkbox functionality by clicking single checkbox, unchecking it, and then selecting a specific checkbox from a group based on its value attribute

Starting URL: https://syntaxprojects.com/basic-checkbox-demo.php

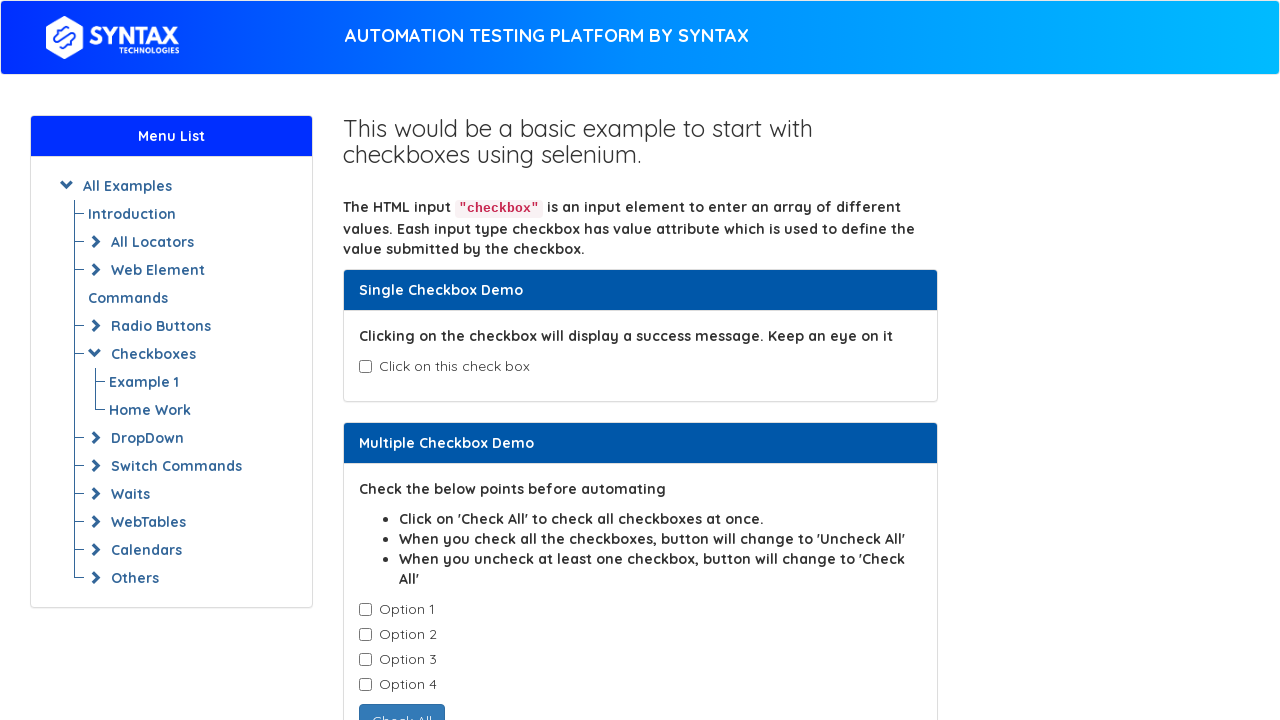

Clicked single checkbox to check it at (365, 367) on input#isAgeSelected
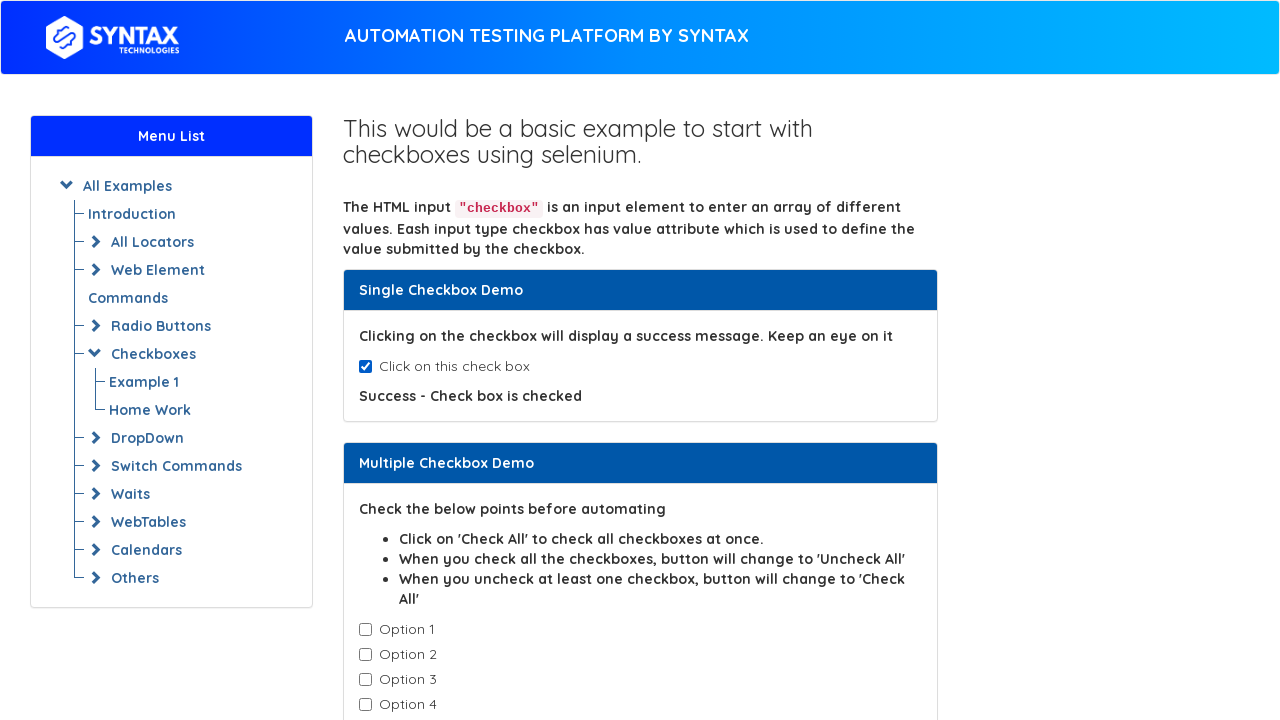

Waited 2 seconds
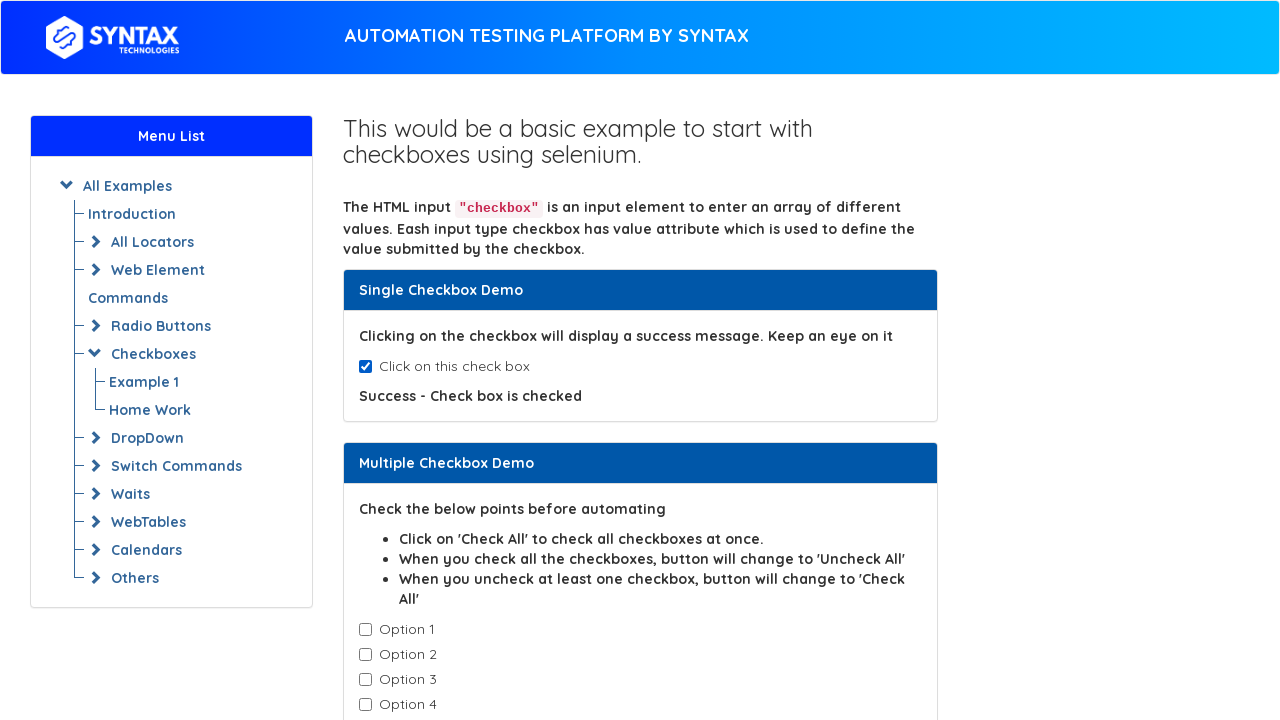

Unchecked the single checkbox at (365, 367) on input#isAgeSelected
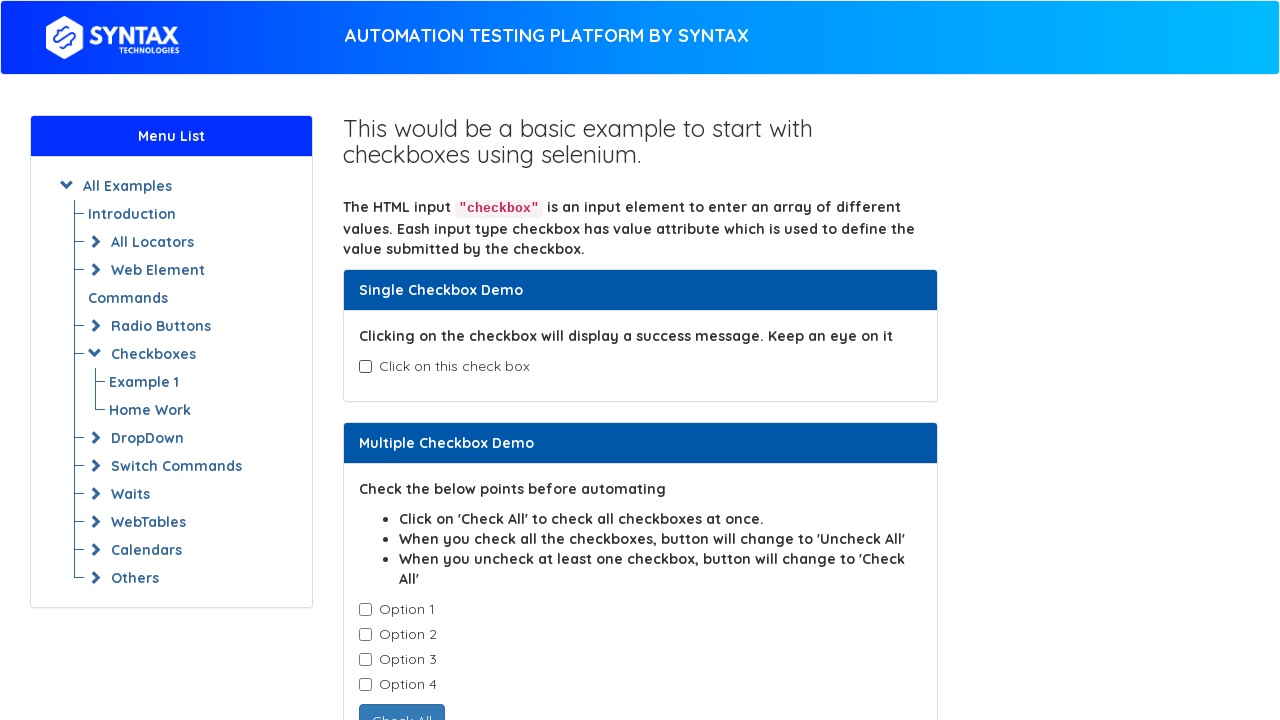

Retrieved all checkboxes with class 'cb1-element'
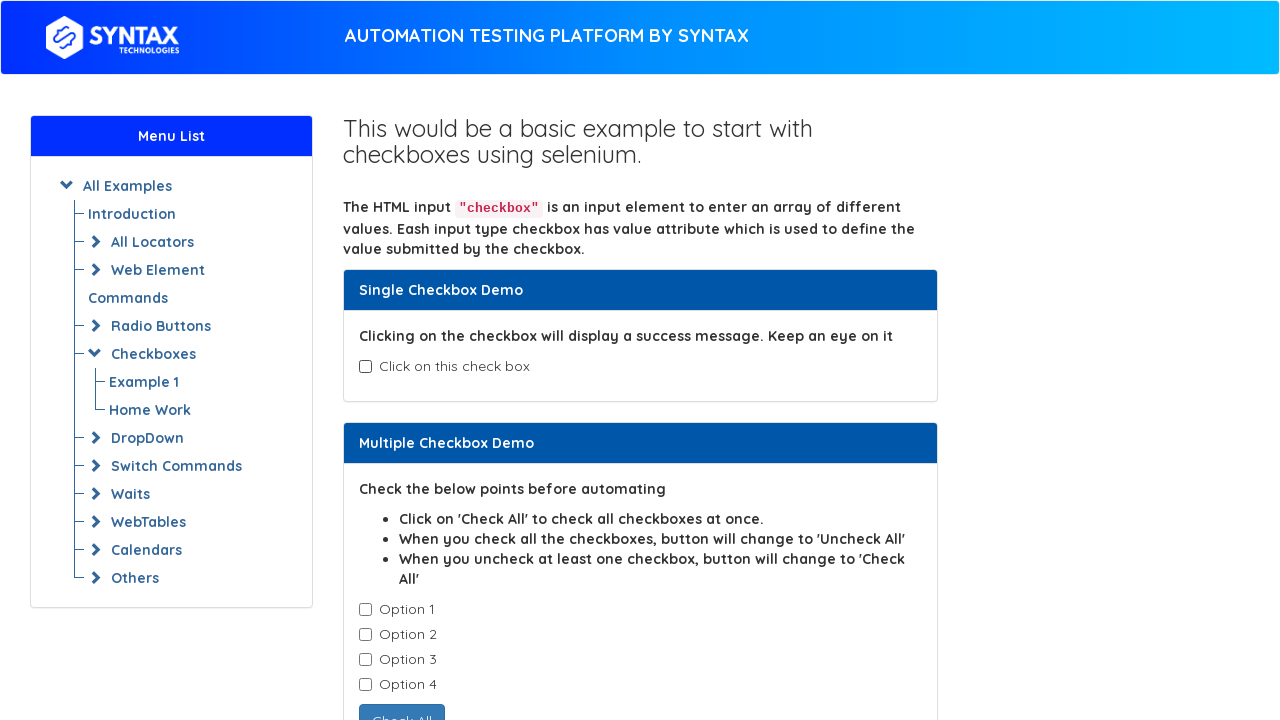

Clicked checkbox with value 'Option-3' at (365, 660) on input.cb1-element >> nth=2
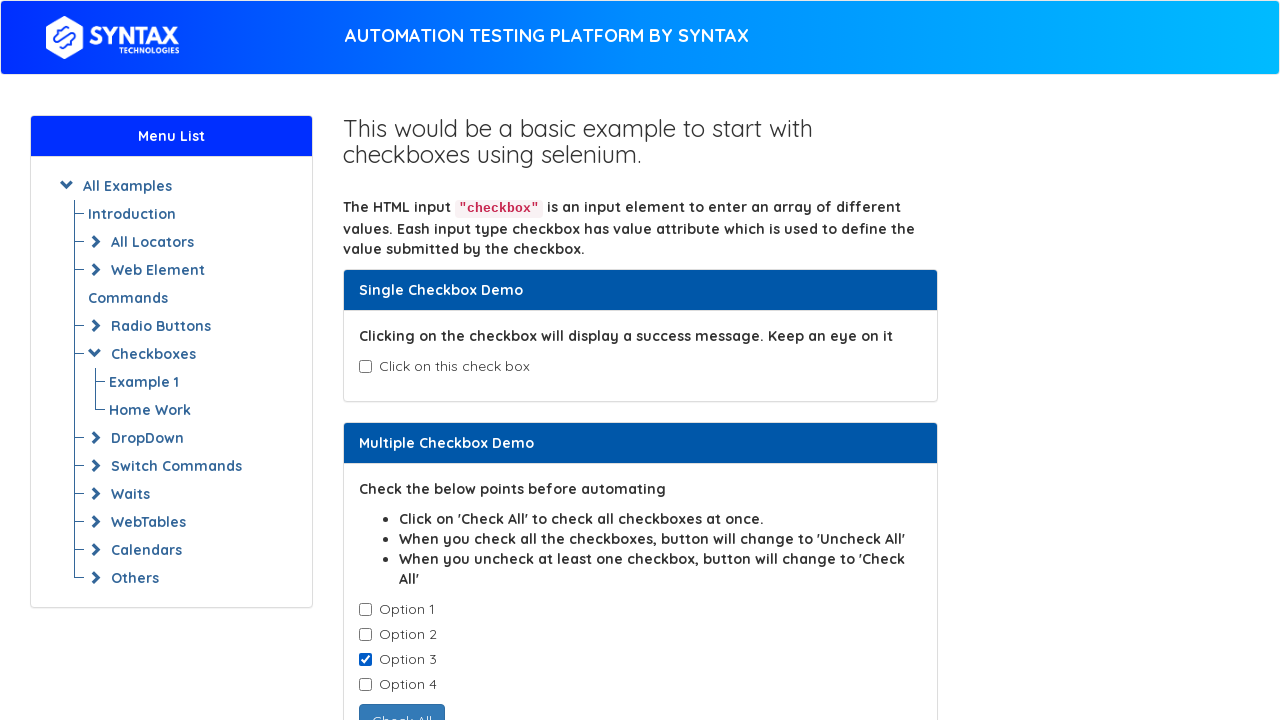

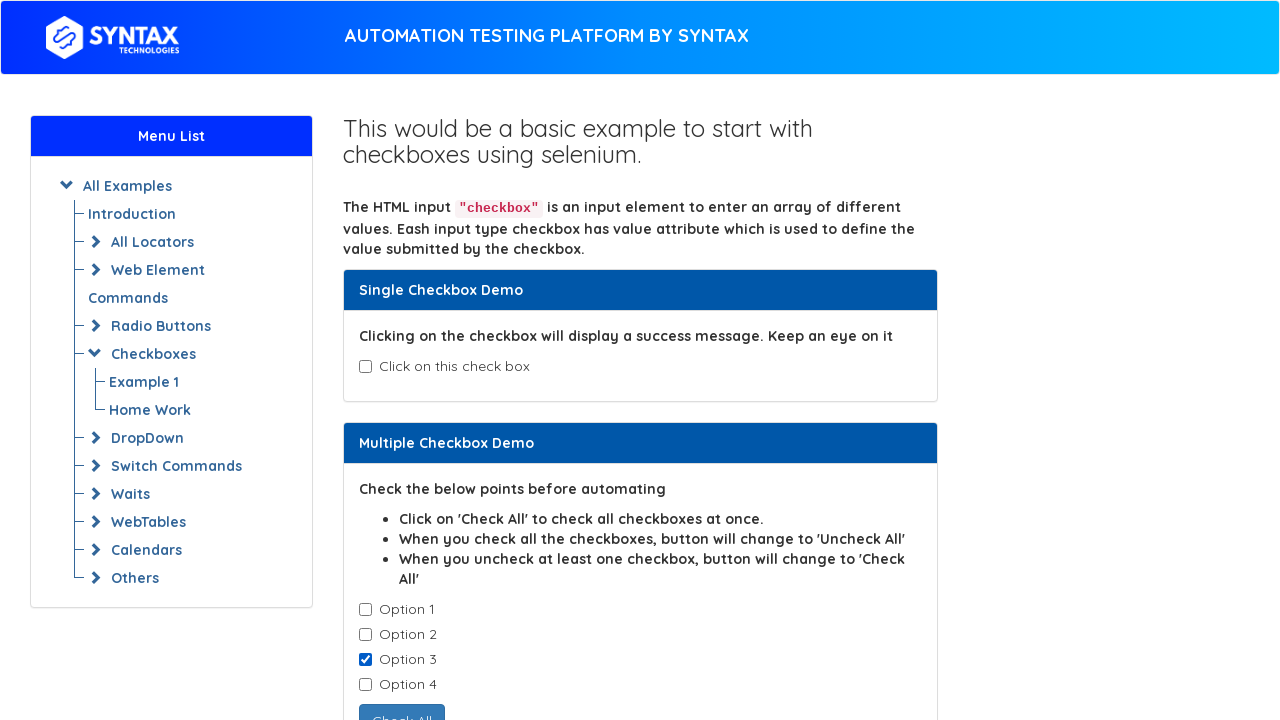